Tests window handling by clicking a link that opens a new window, switching between windows, and verifying text in both parent and child windows

Starting URL: https://the-internet.herokuapp.com/windows

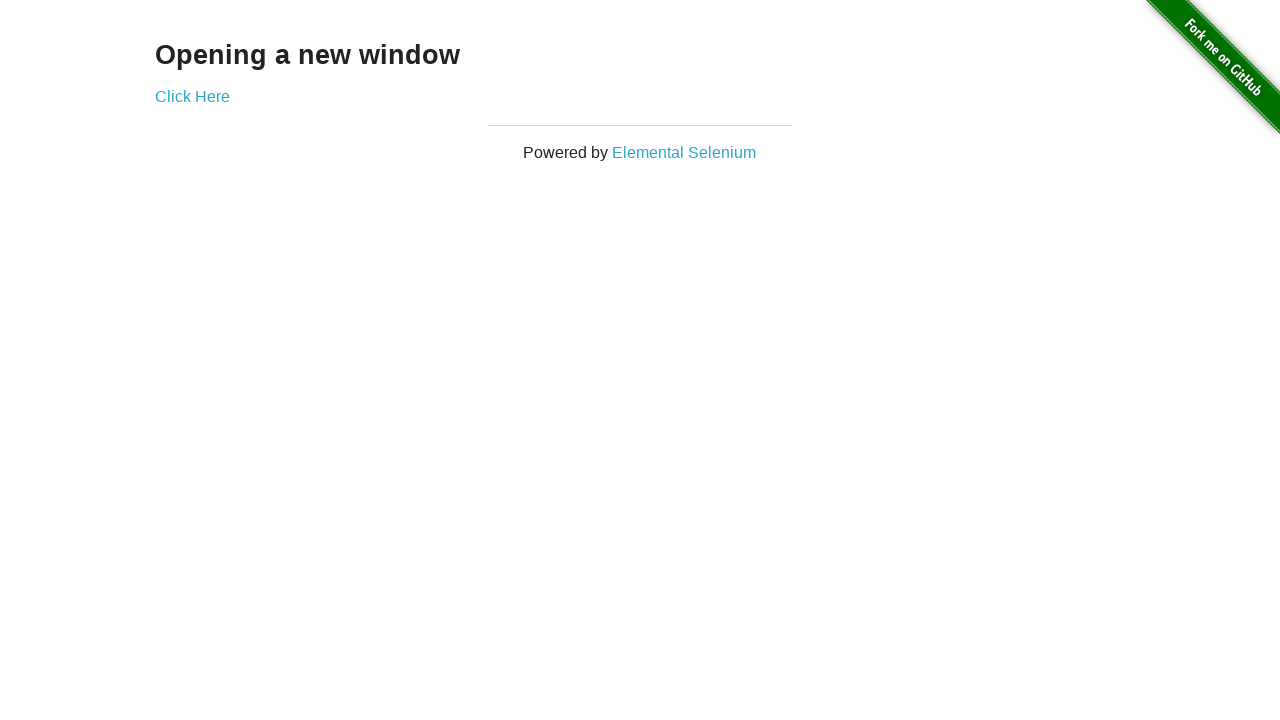

Clicked link to open new window at (192, 96) on .example a
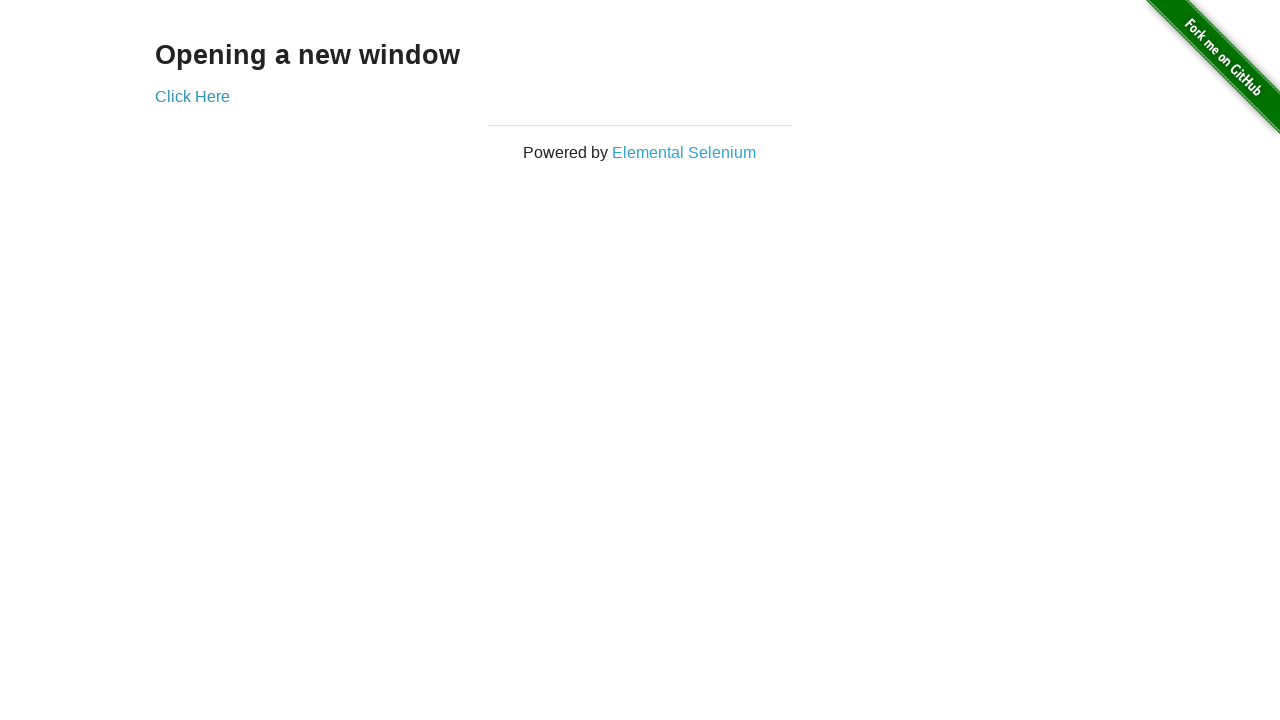

New window opened and captured
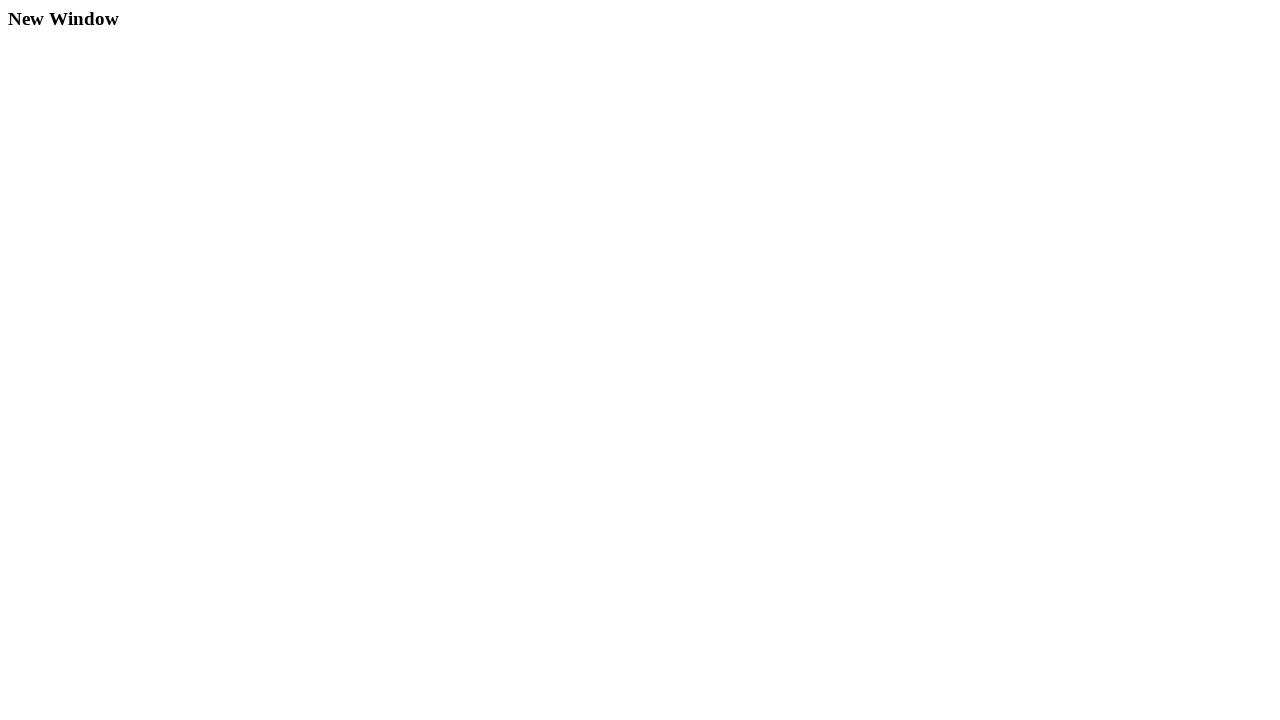

Retrieved text from child window: 'New Window'
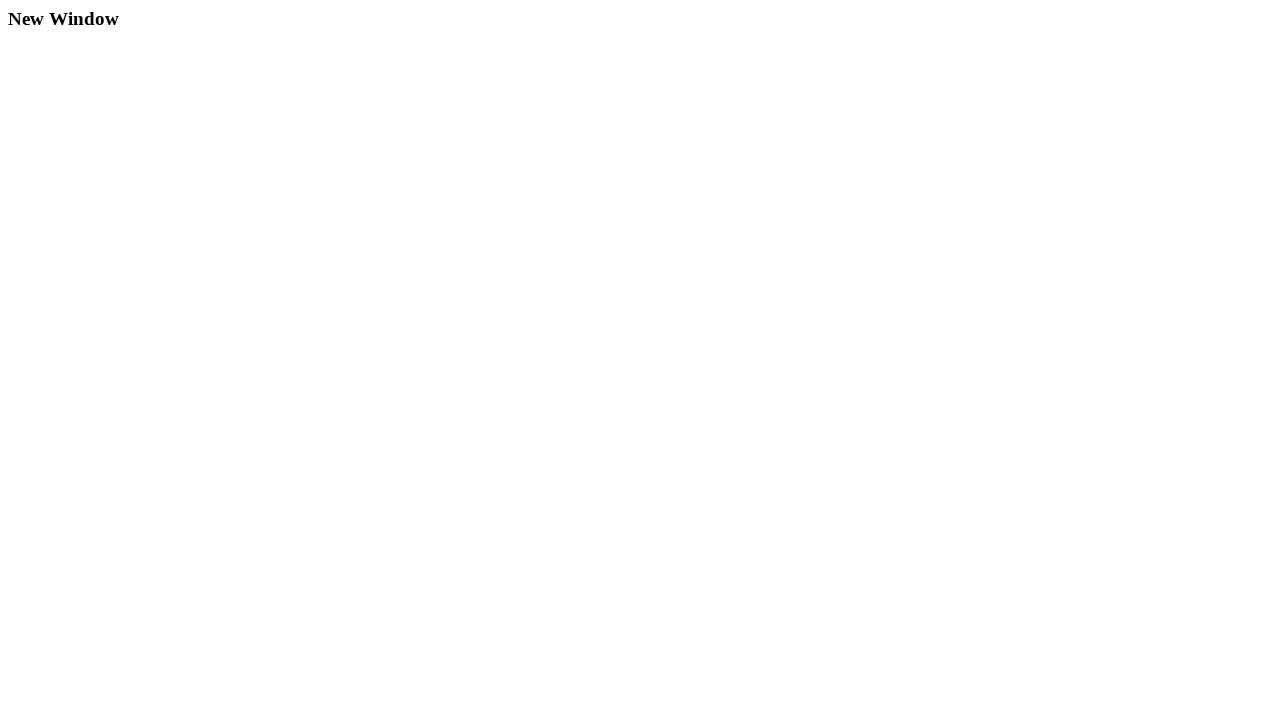

Retrieved text from parent window: 'Opening a new window'
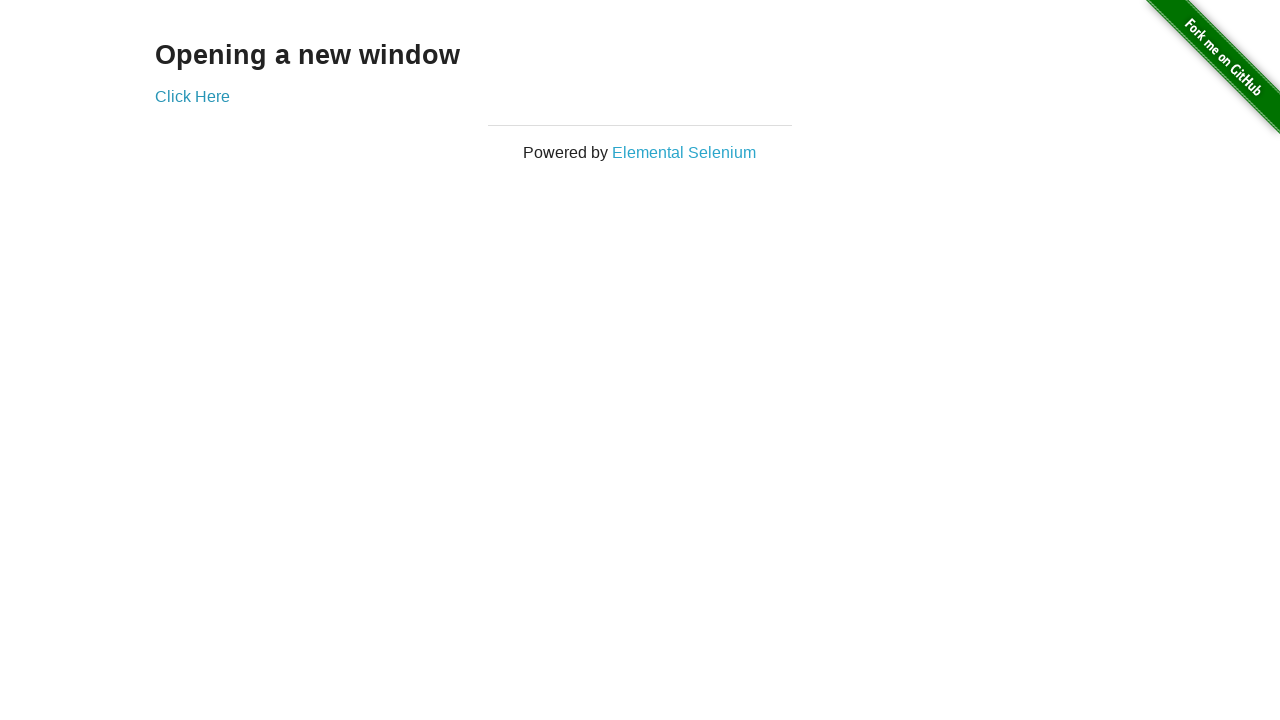

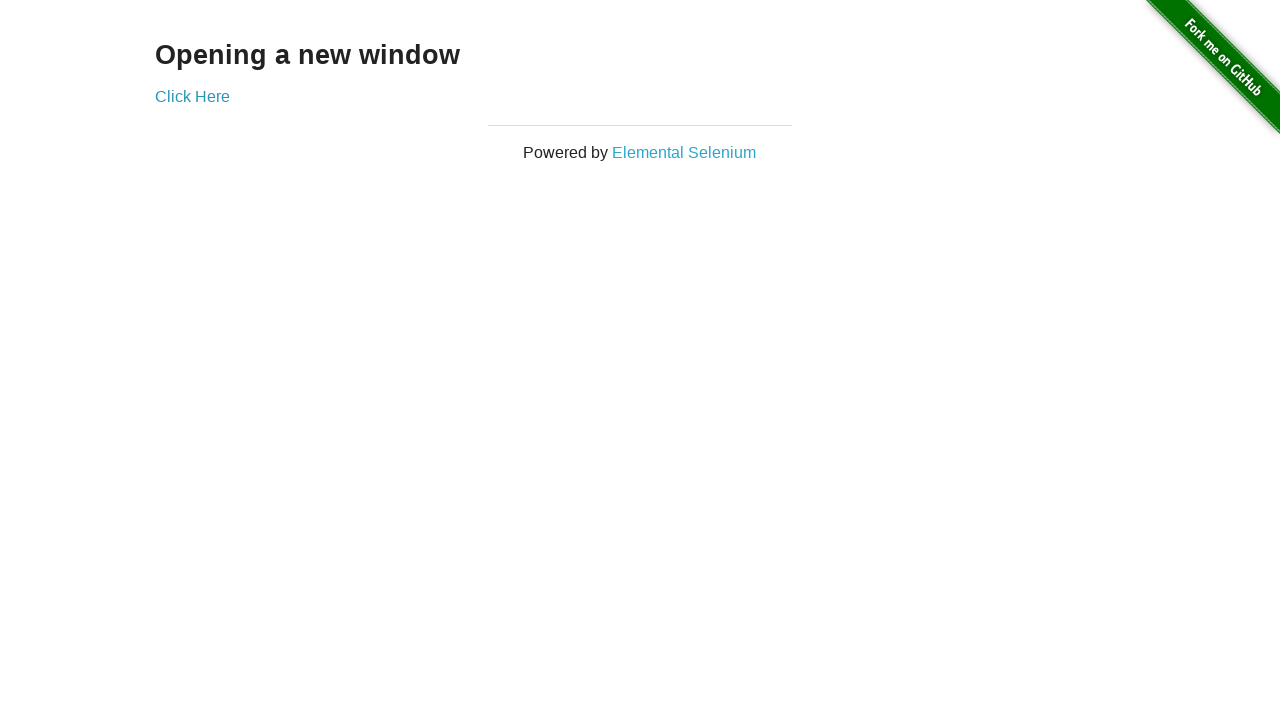